Tests page scrolling functionality by scrolling down the YouTube homepage by a specified number of pixels using JavaScript execution.

Starting URL: https://www.youtube.com/

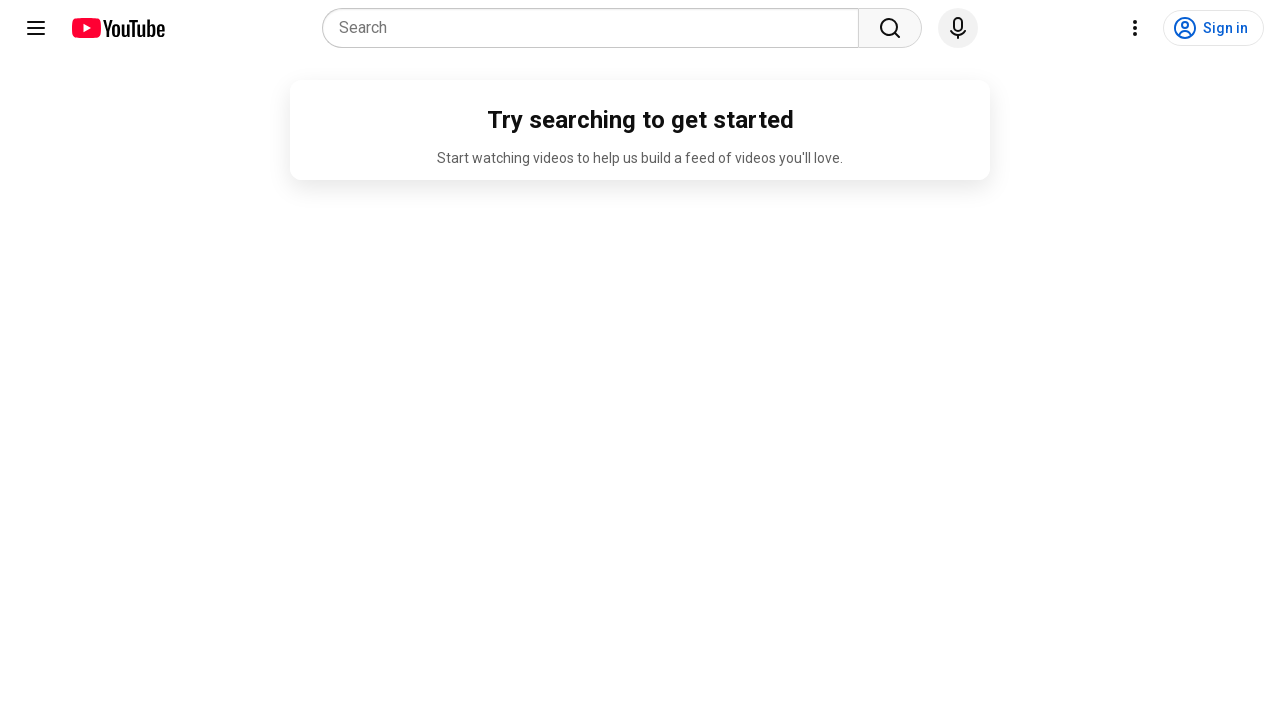

Navigated to YouTube homepage
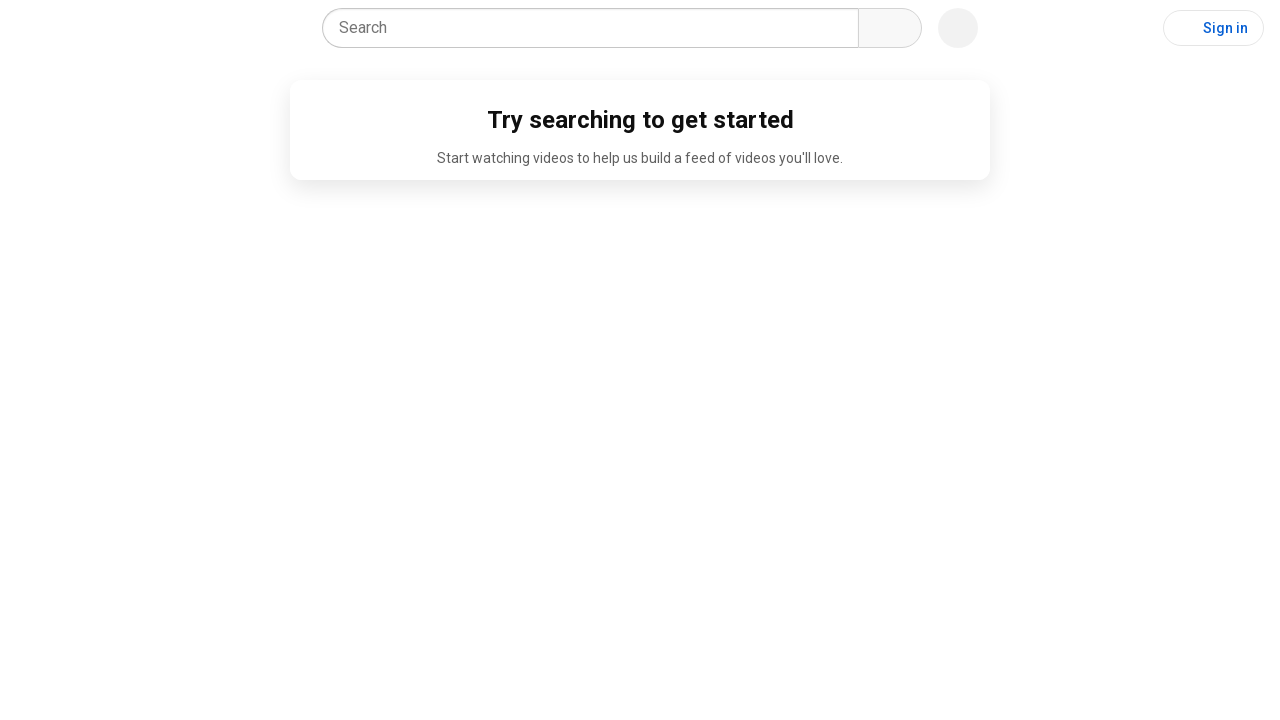

Scrolled down the YouTube homepage by 10000 pixels
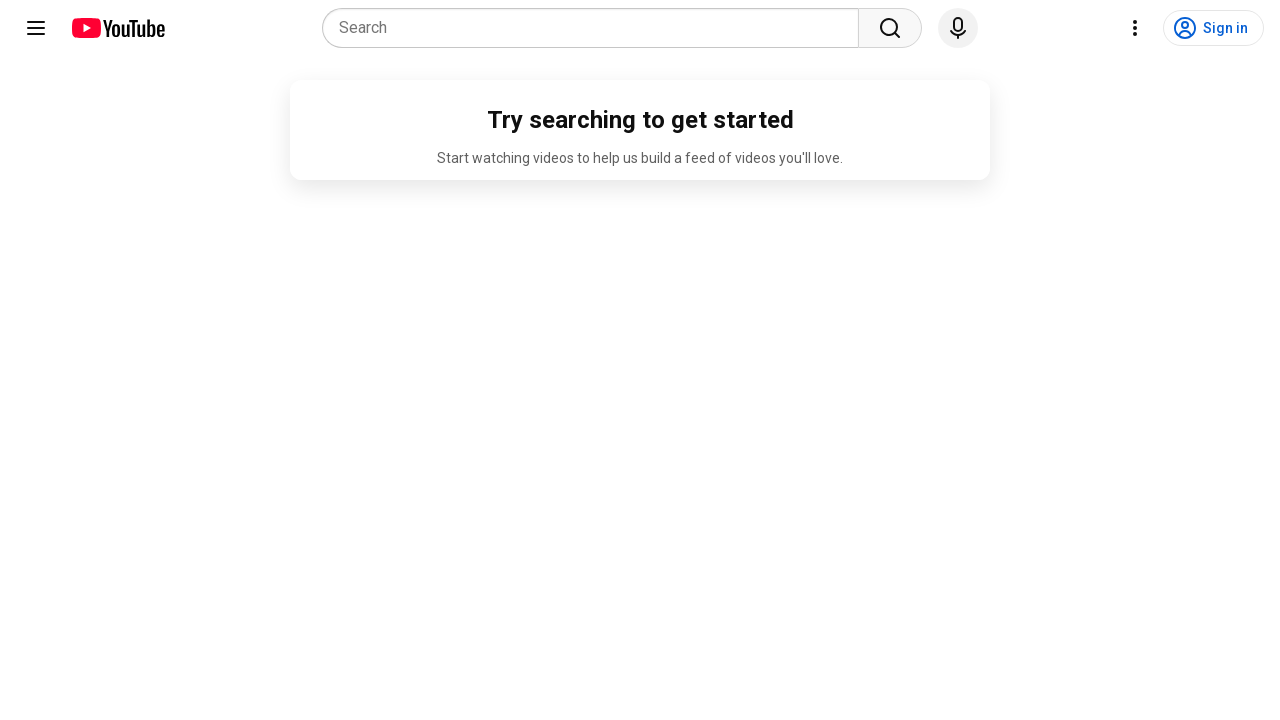

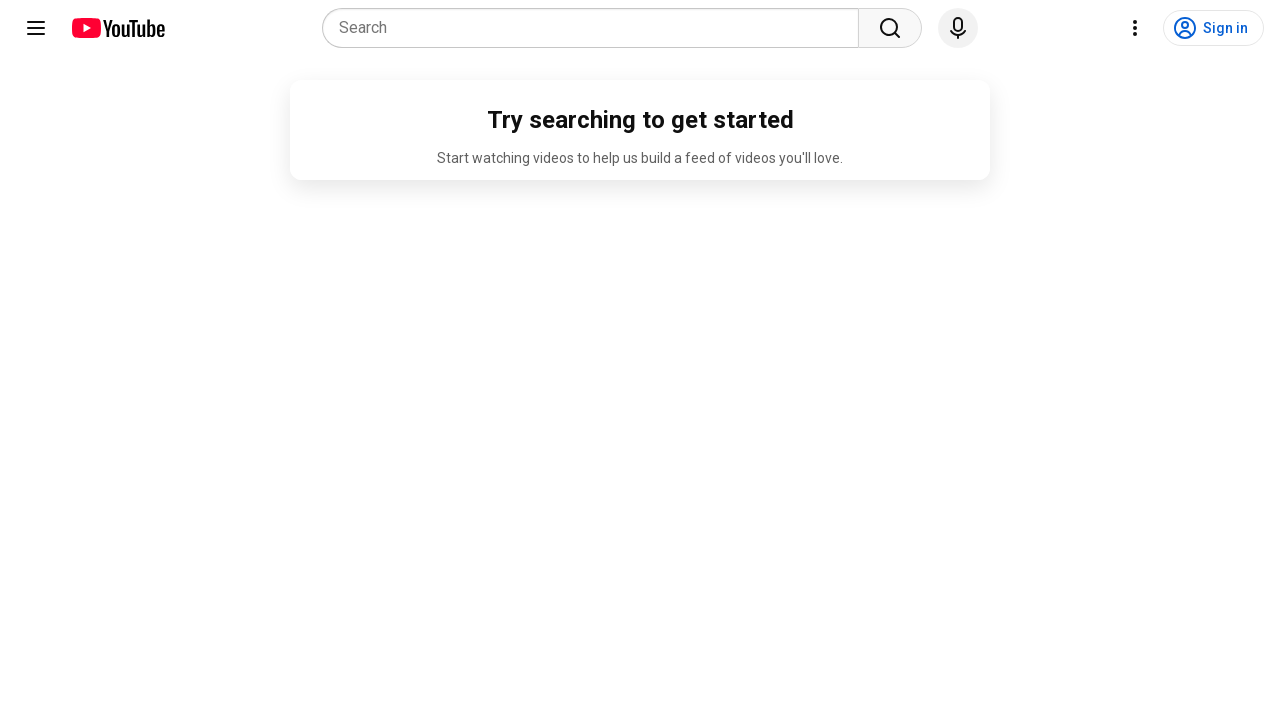